Tests link navigation functionality on LeafGround by clicking various links, navigating back, and verifying link behavior including checking for broken links

Starting URL: https://www.leafground.com/link.xhtml

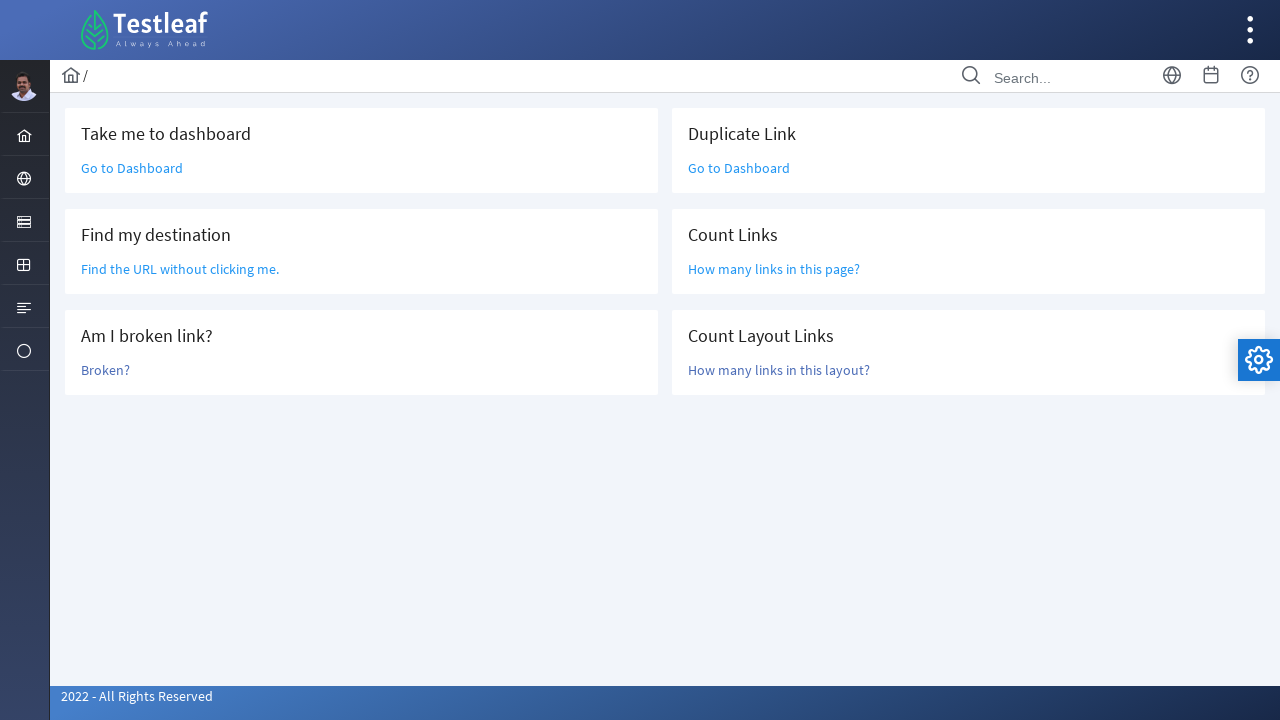

Clicked 'Go to Dashboard' link at (132, 168) on a:has-text('Go to Dashboard')
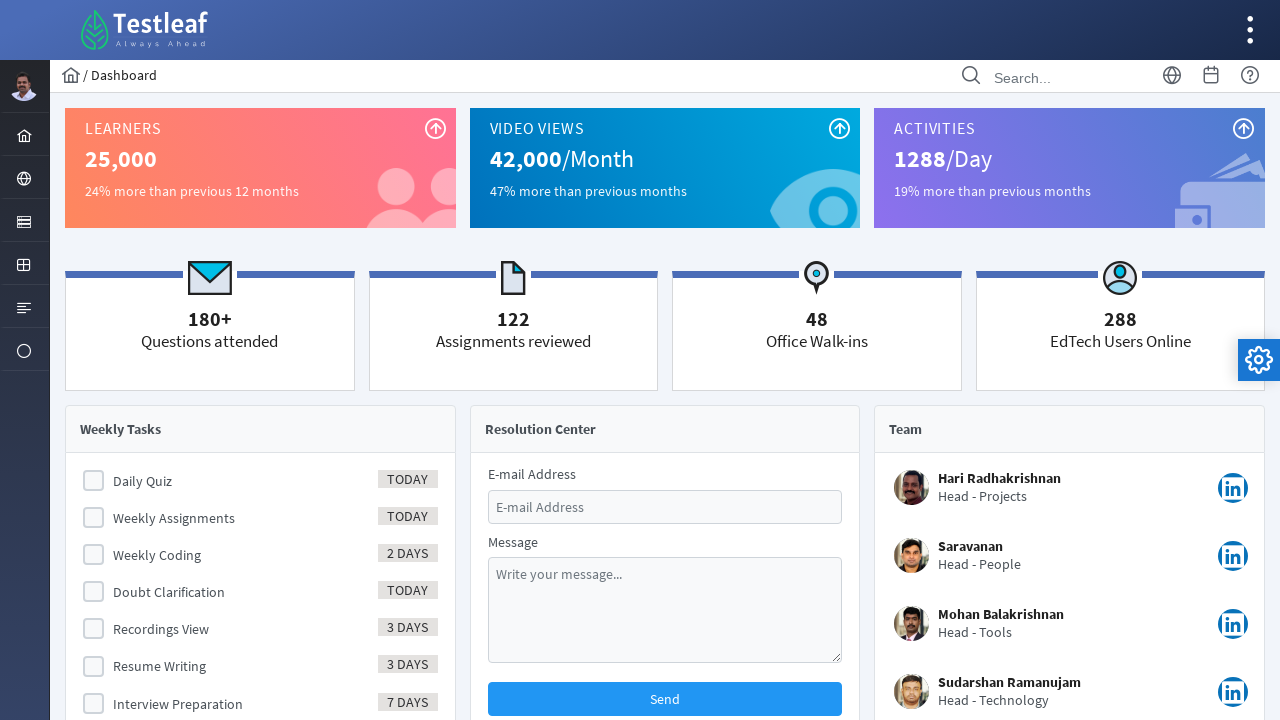

Navigated back to link test page
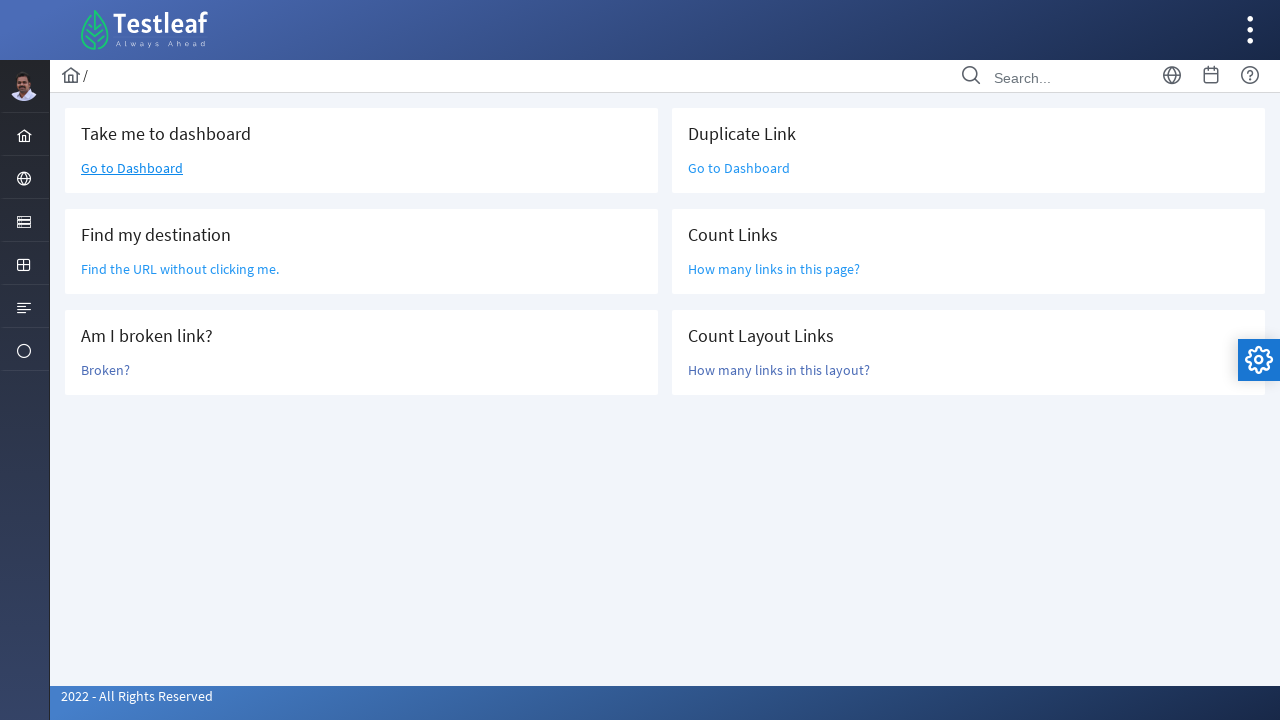

Located 'Find the URL' link element
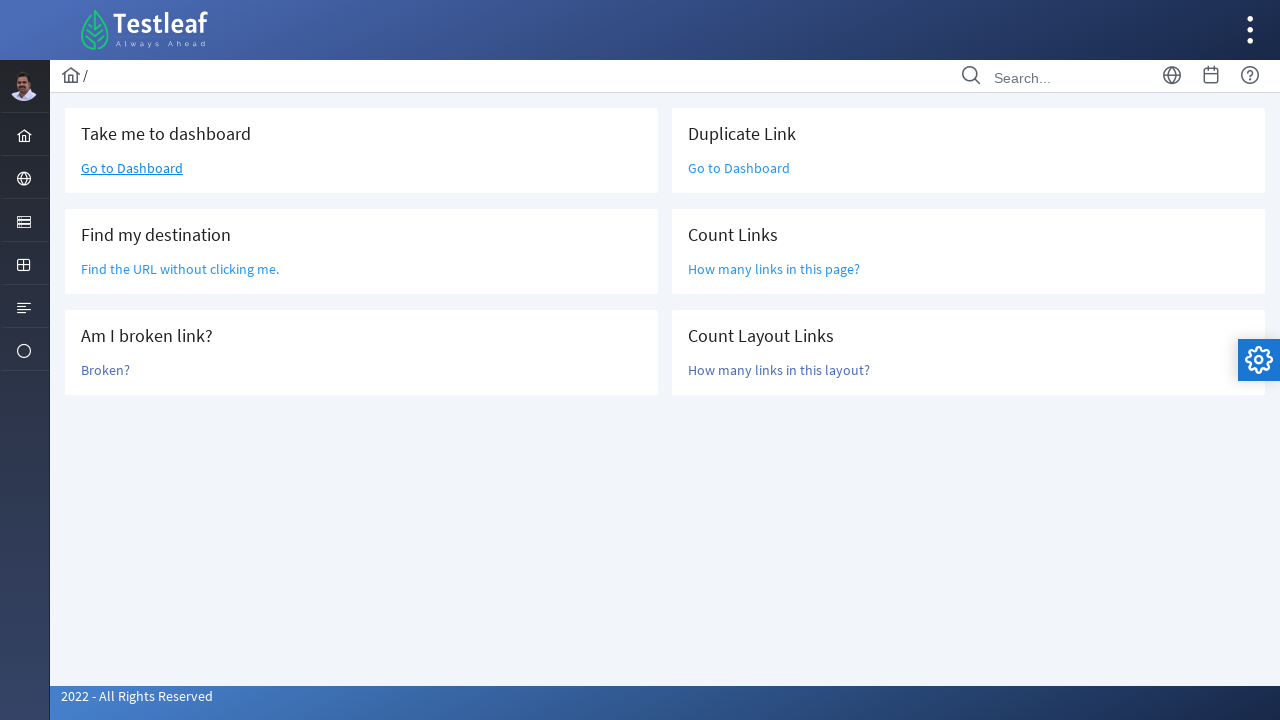

Waited for 'Find the URL' link to be present
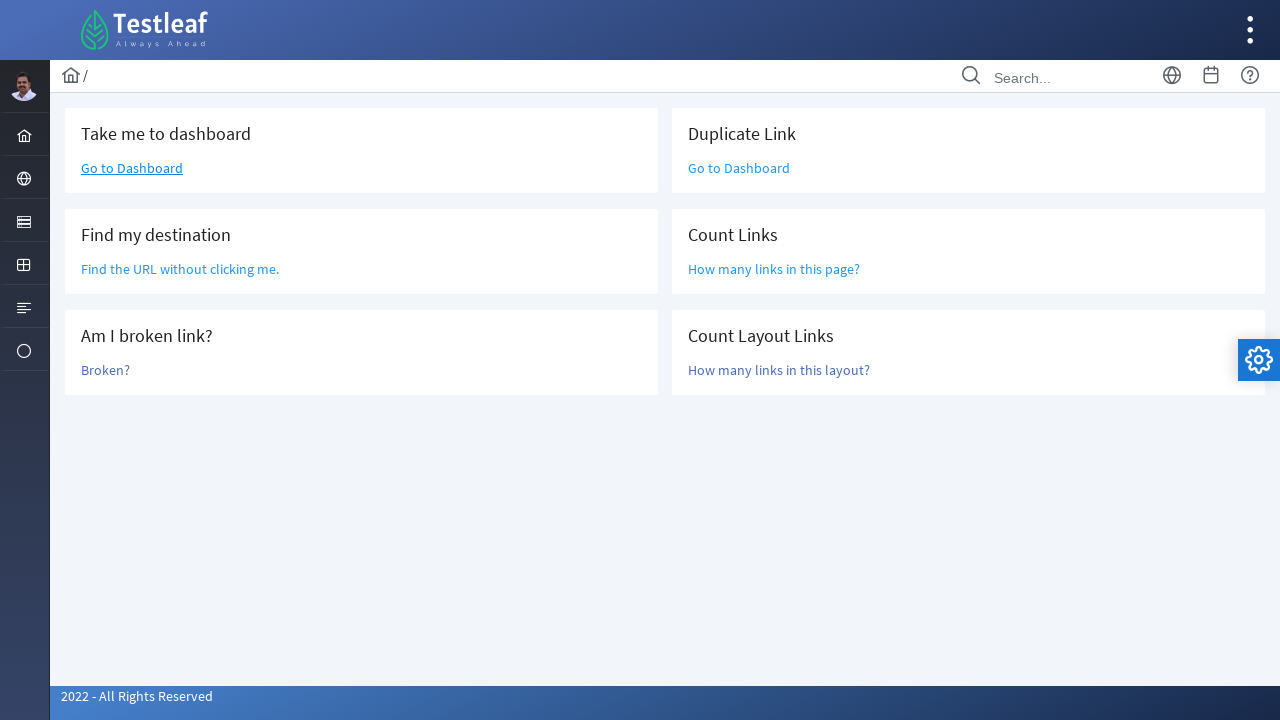

Clicked 'Broken?' link to test for broken links at (106, 370) on a:text('Broken?')
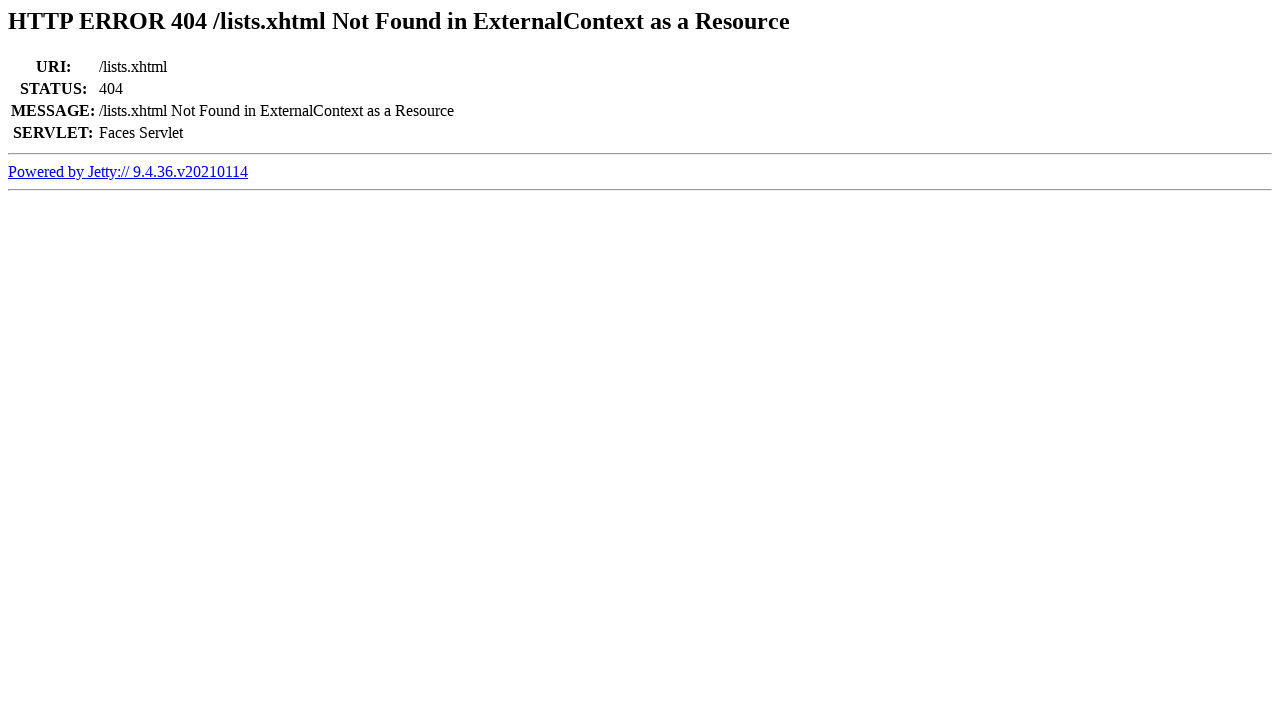

Navigated back from broken link test
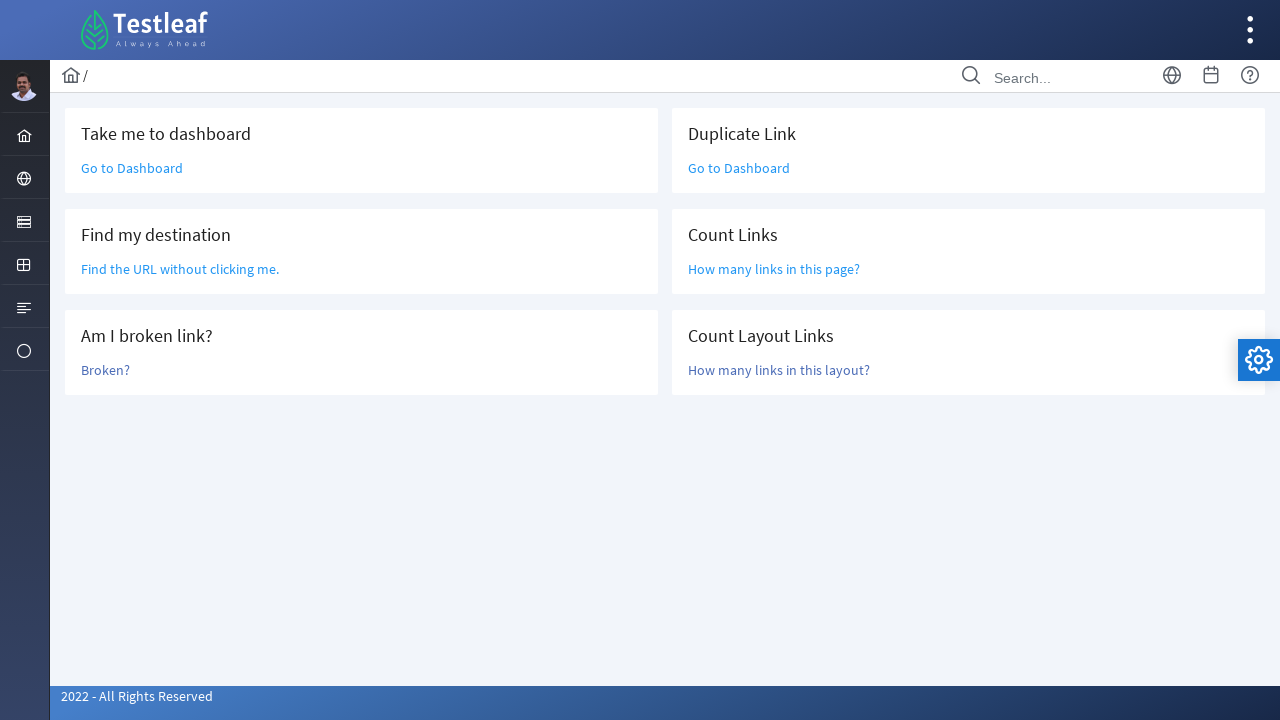

Waited for links to be present on page
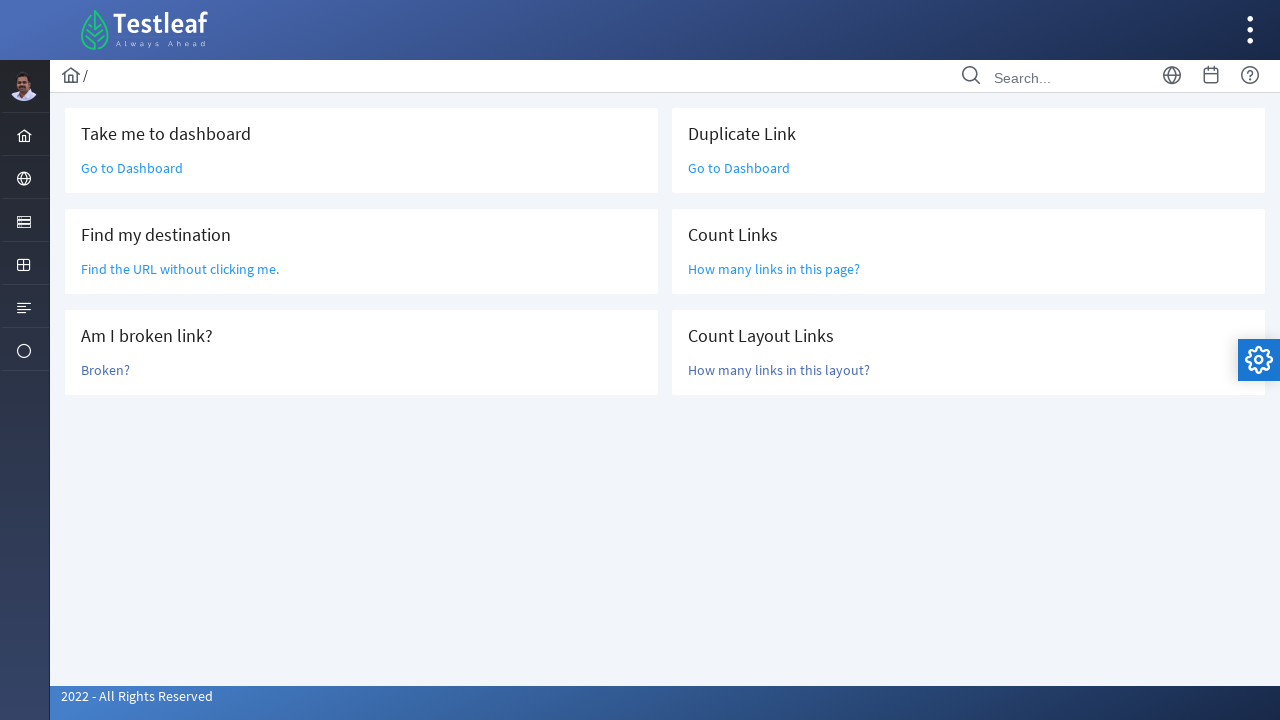

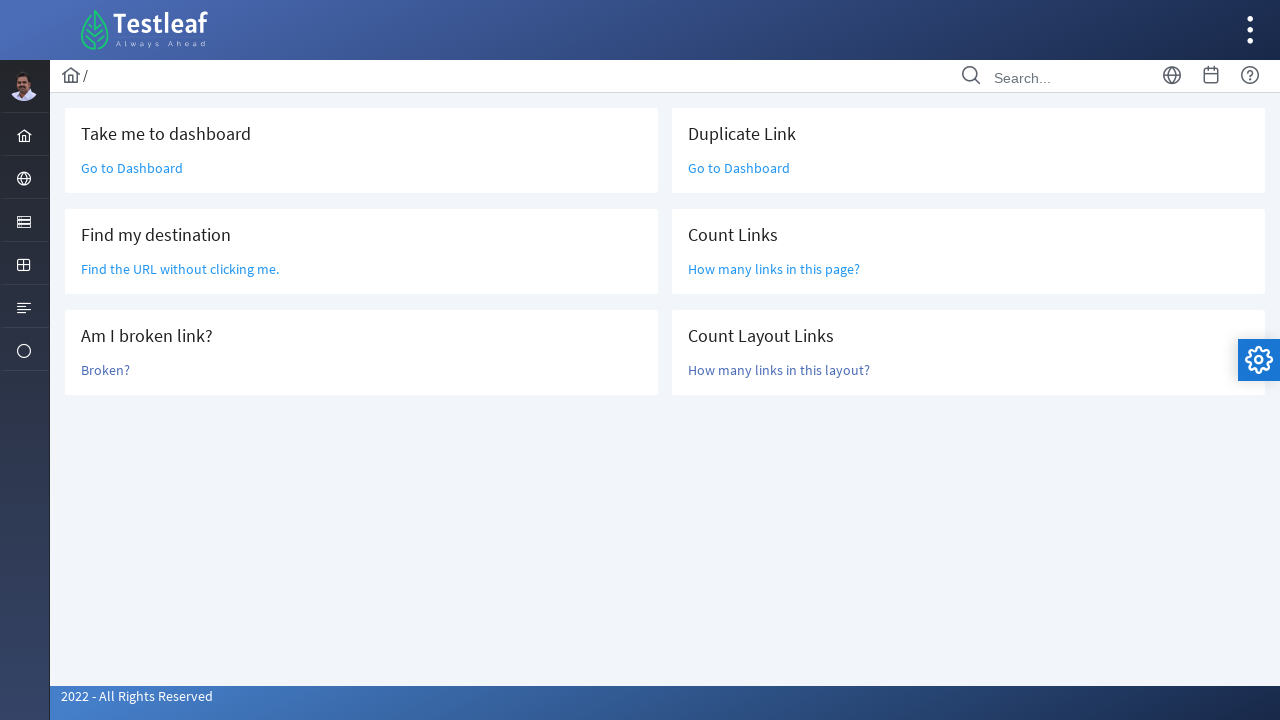